Tests unit conversion calculator by navigating to the converter section, entering 1 kilotonne and verifying it converts to 1000 tonnes

Starting URL: https://ru.onlinemschool.com/

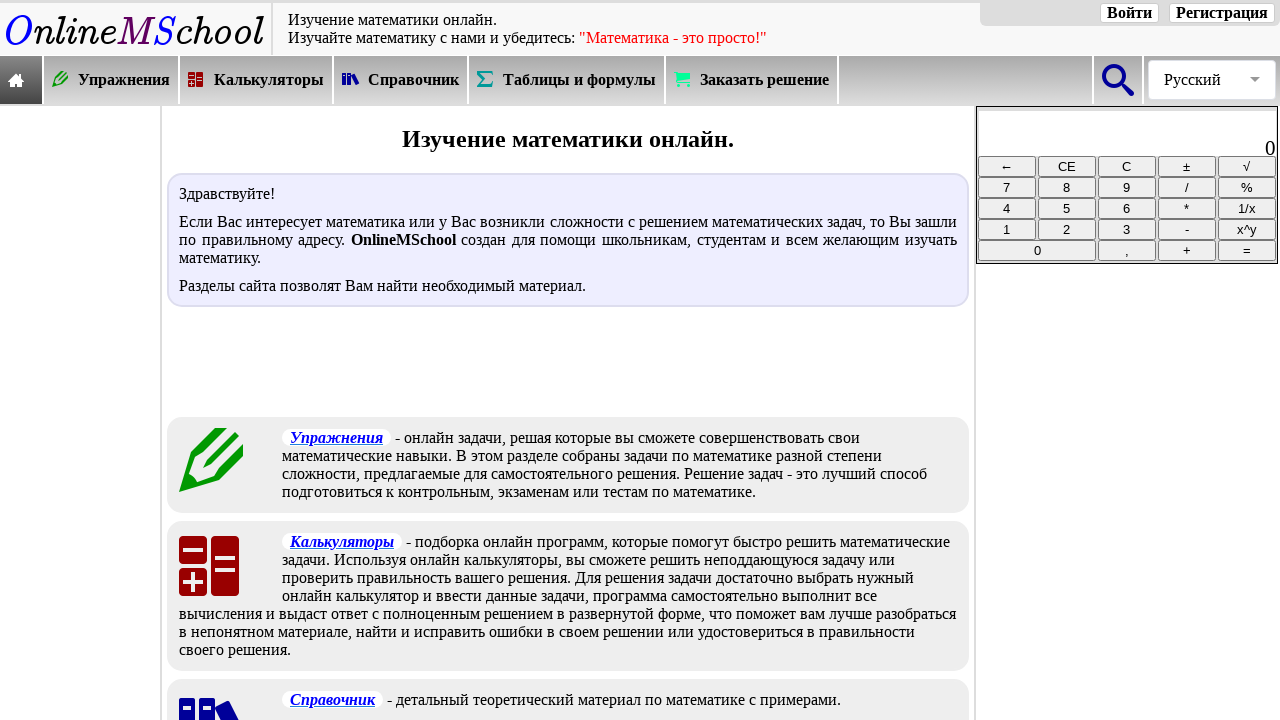

Waited for calculator/converter navigation menu to load
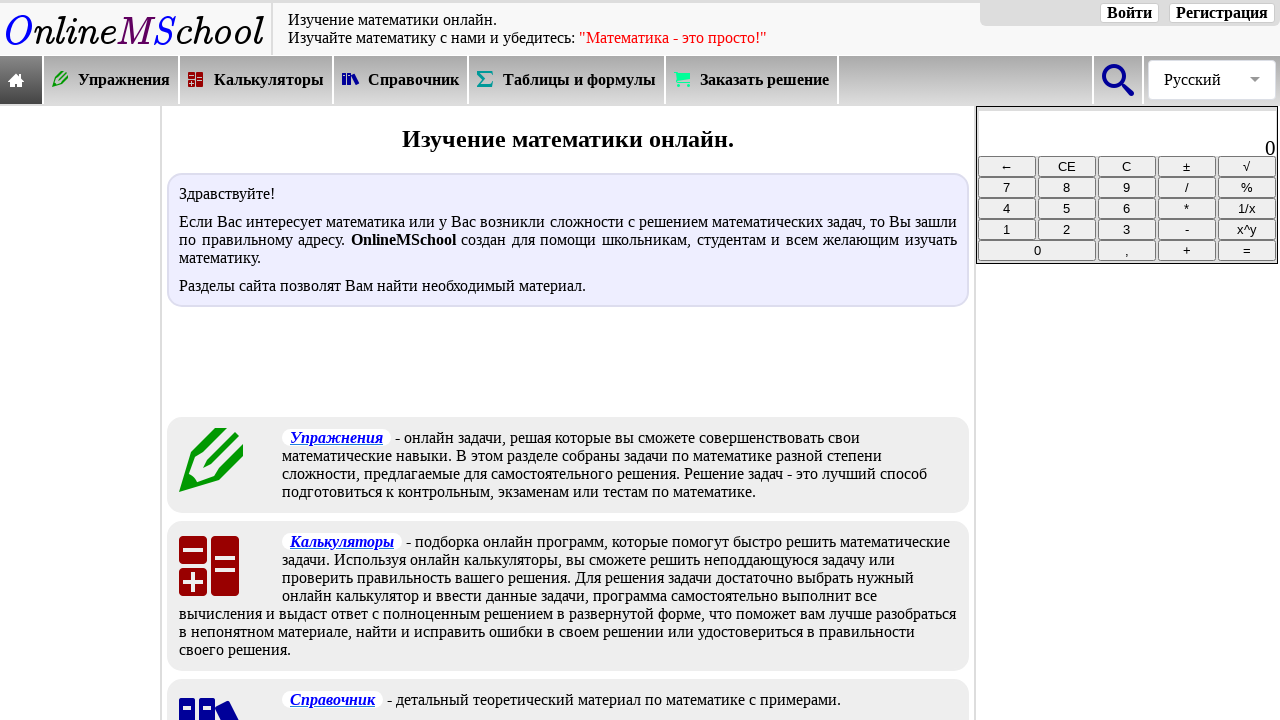

Clicked on calculator/converter navigation menu at (257, 80) on xpath=//*[@id="oms_body1"]/header/nav/div[2]/div[3]
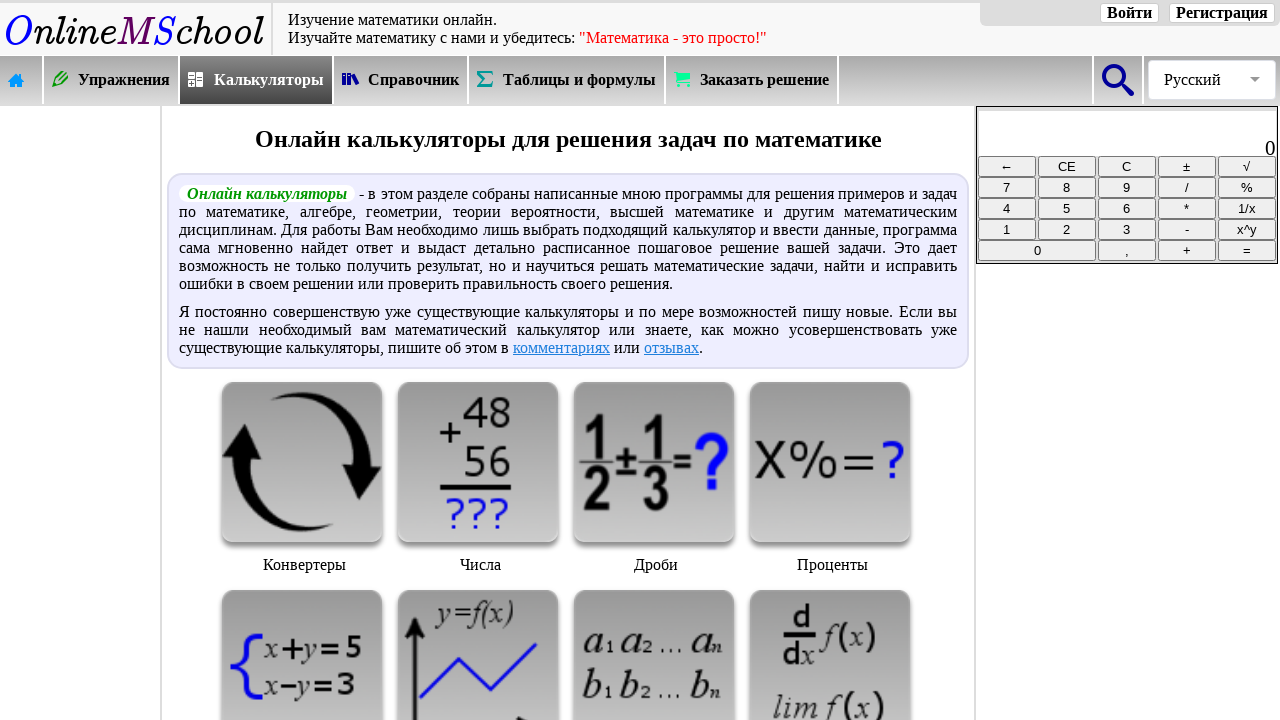

Waited for unit converter category to load
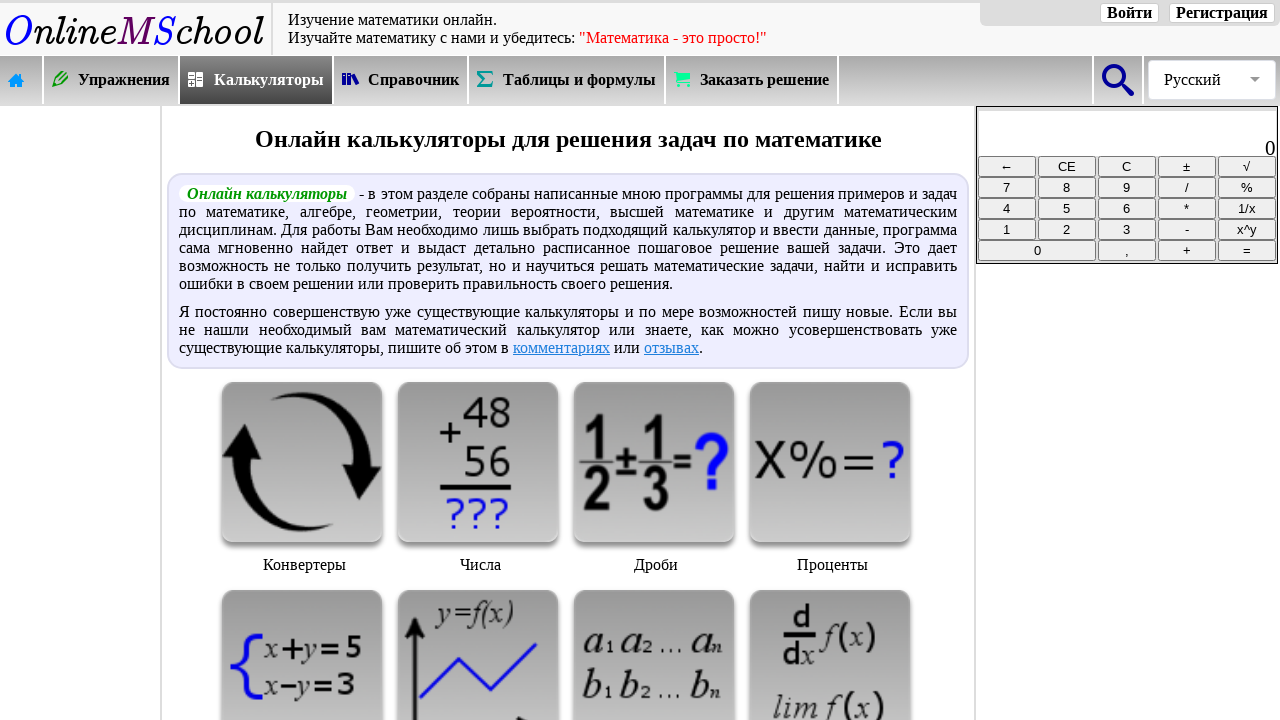

Clicked on unit converter category at (304, 481) on xpath=//*[@id="oms_center_block"]/div[3]/div[1]
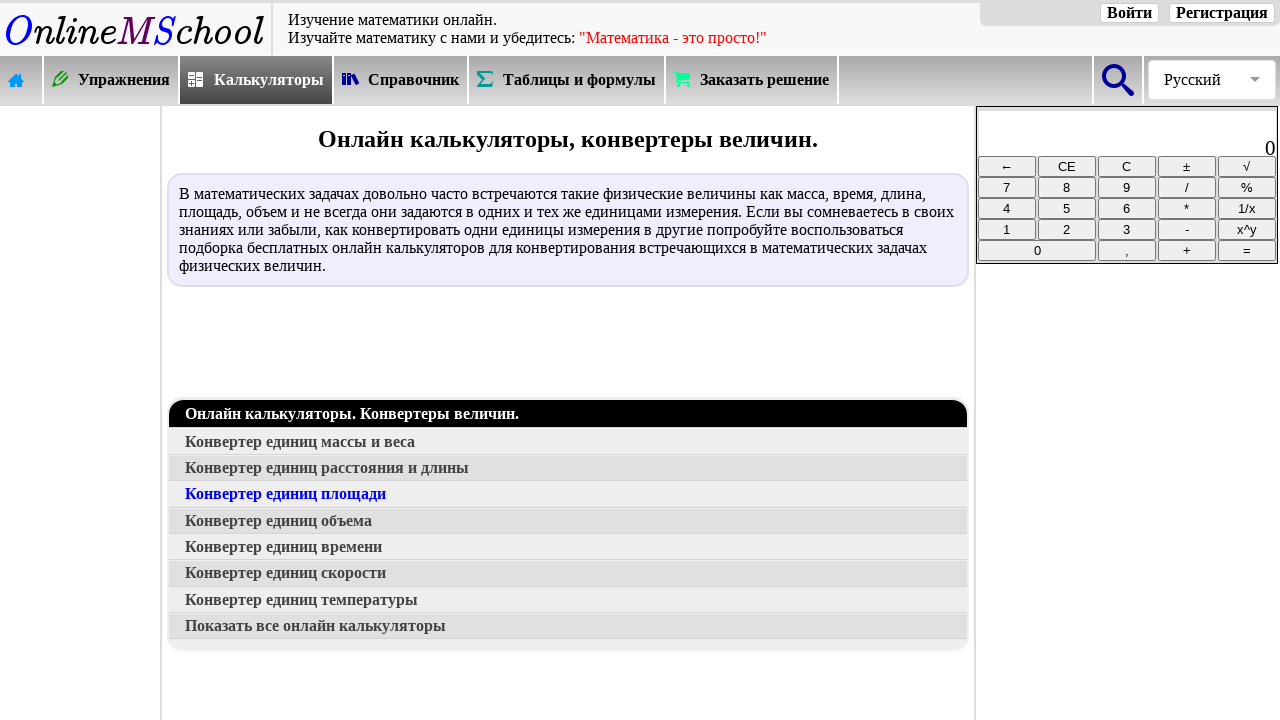

Waited for mass unit converter option to load
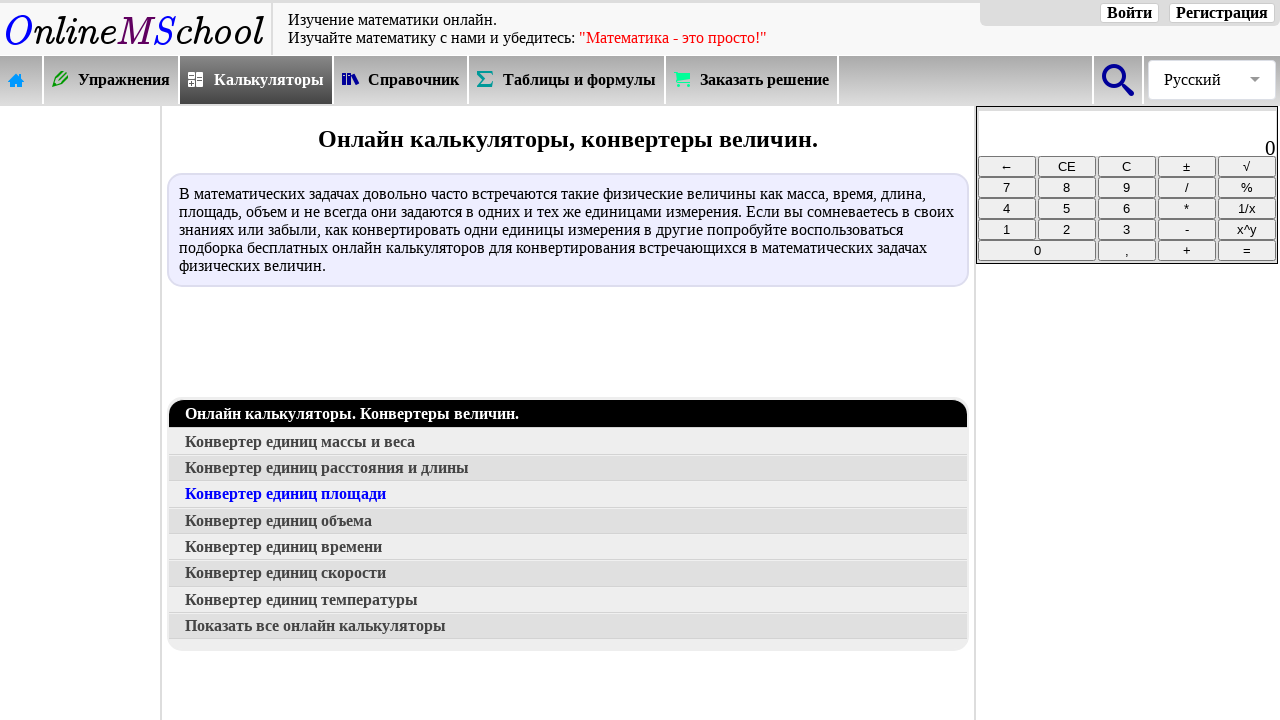

Clicked on mass unit converter option at (568, 442) on xpath=//*[@id="oms_center_block"]/div[4]/a[2]
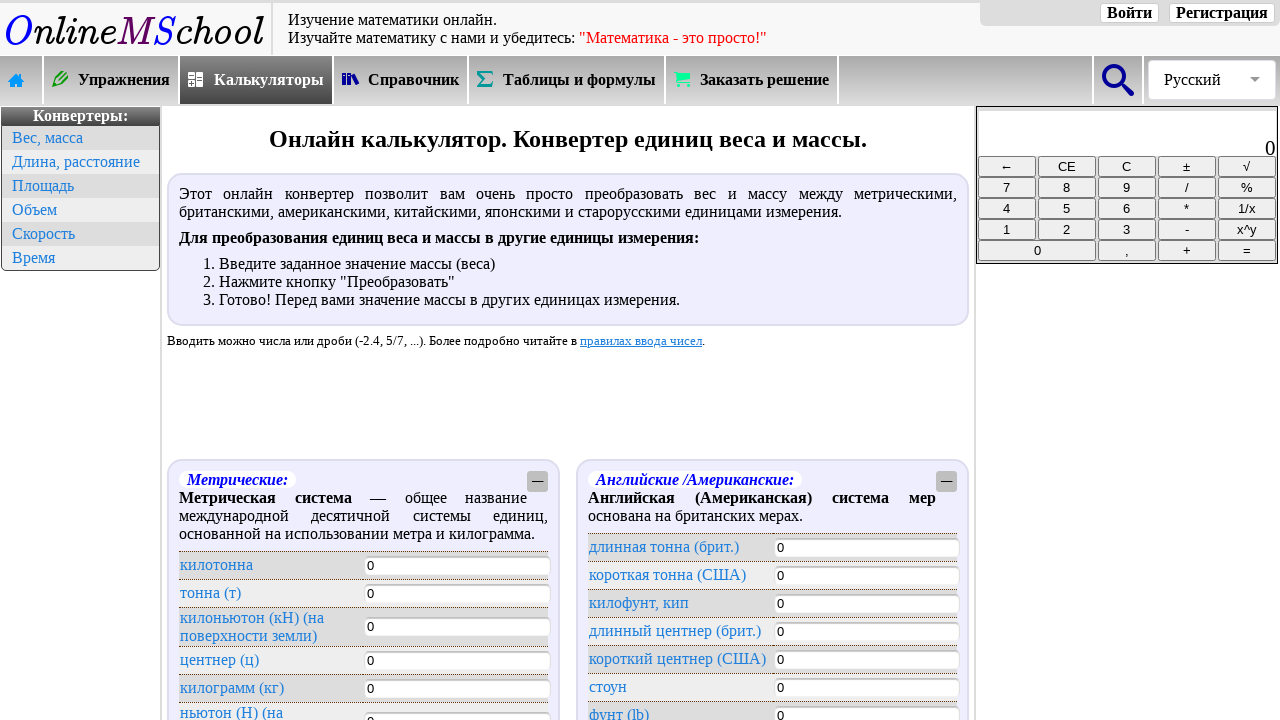

Waited for kilotonne input field to load
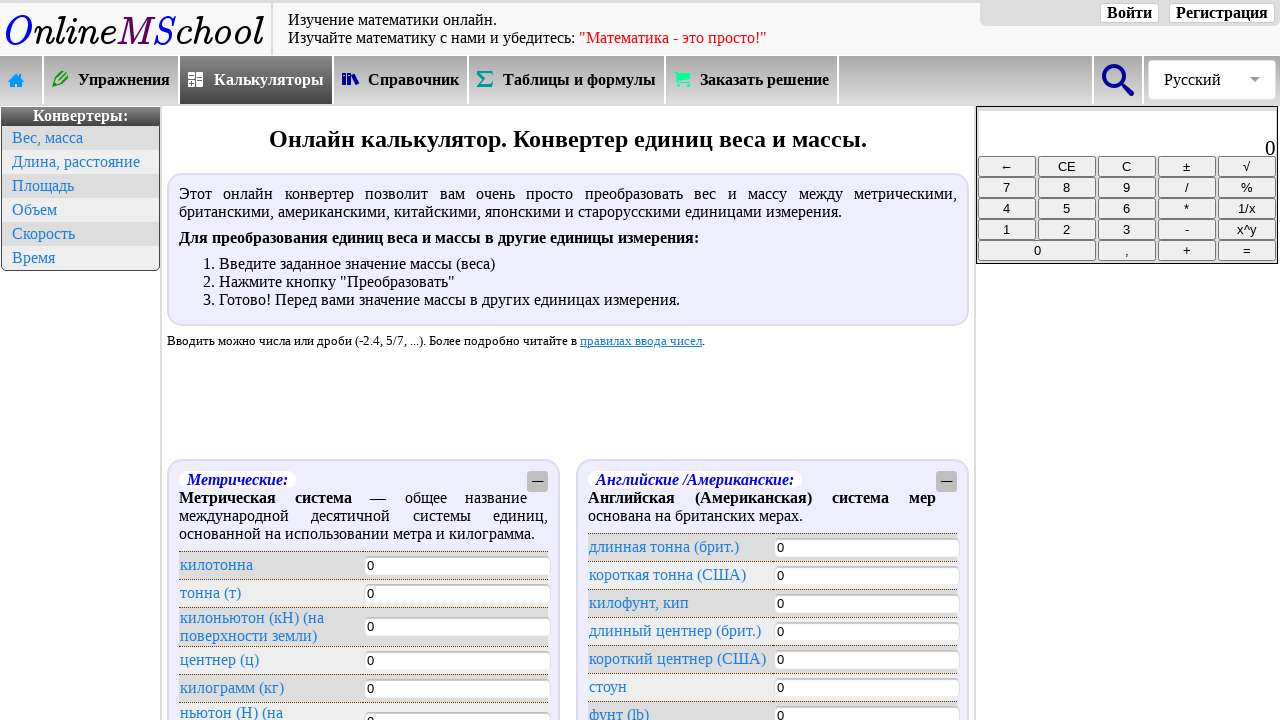

Entered 1 in kilotonne field on #oms_kilotonne
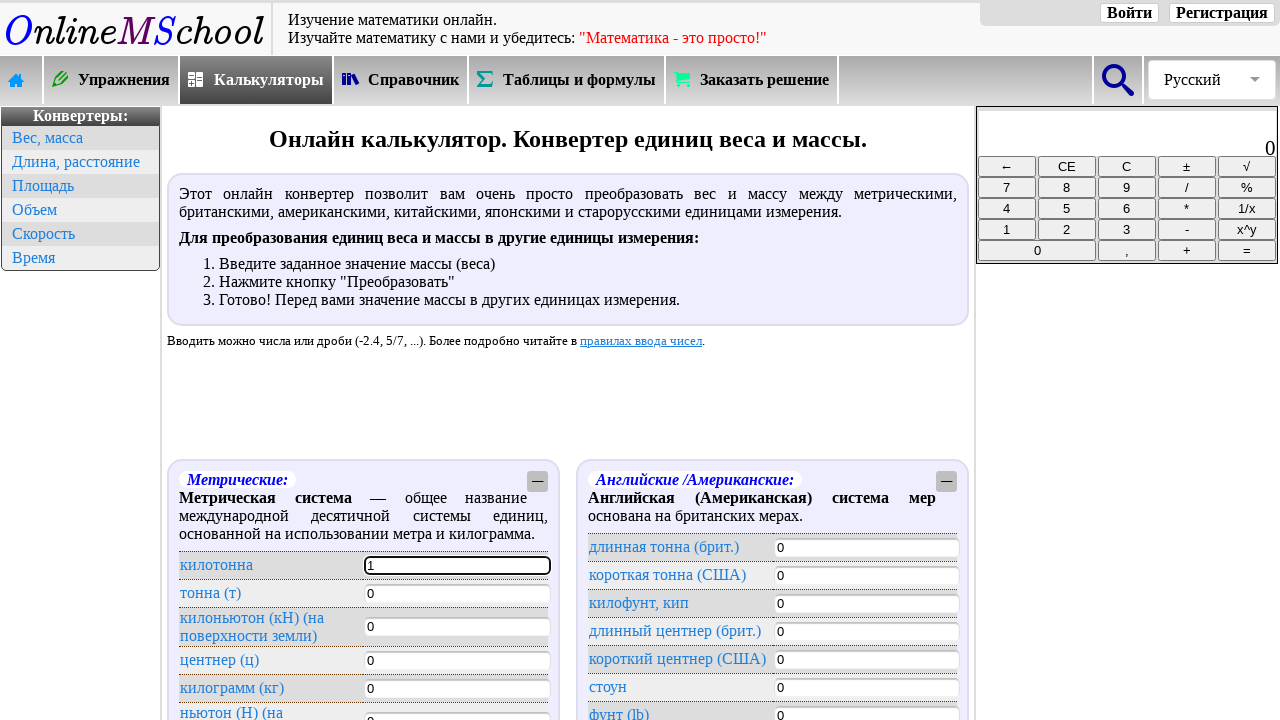

Verified conversion result appeared - 1 kilotonne converts to 1000 tonnes
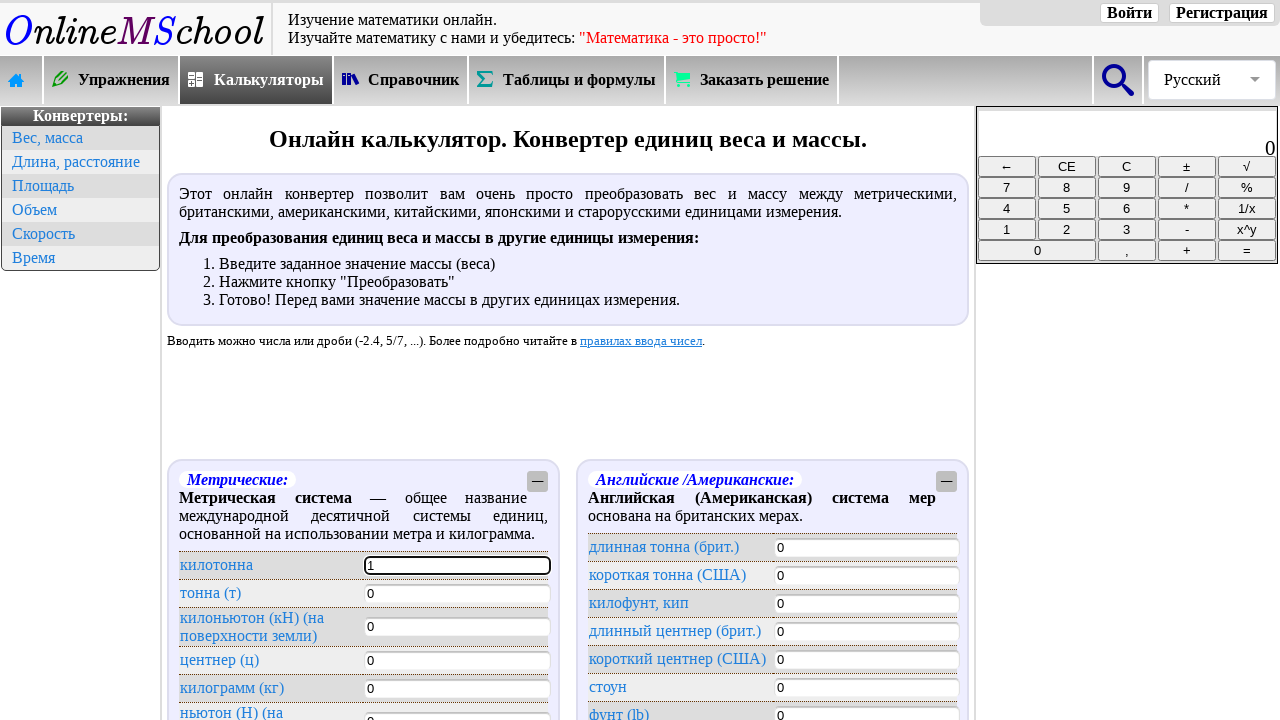

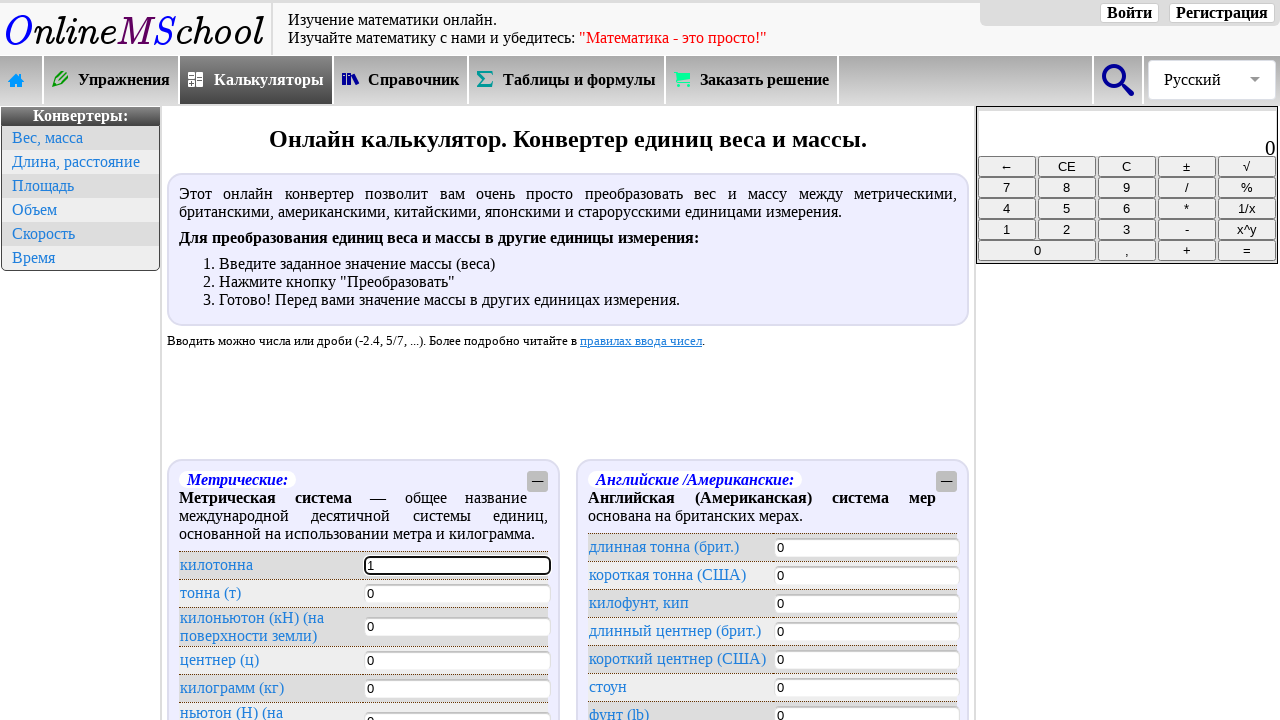